Enters text into an autocomplete field on the automation practice page

Starting URL: https://rahulshettyacademy.com/AutomationPractice/#

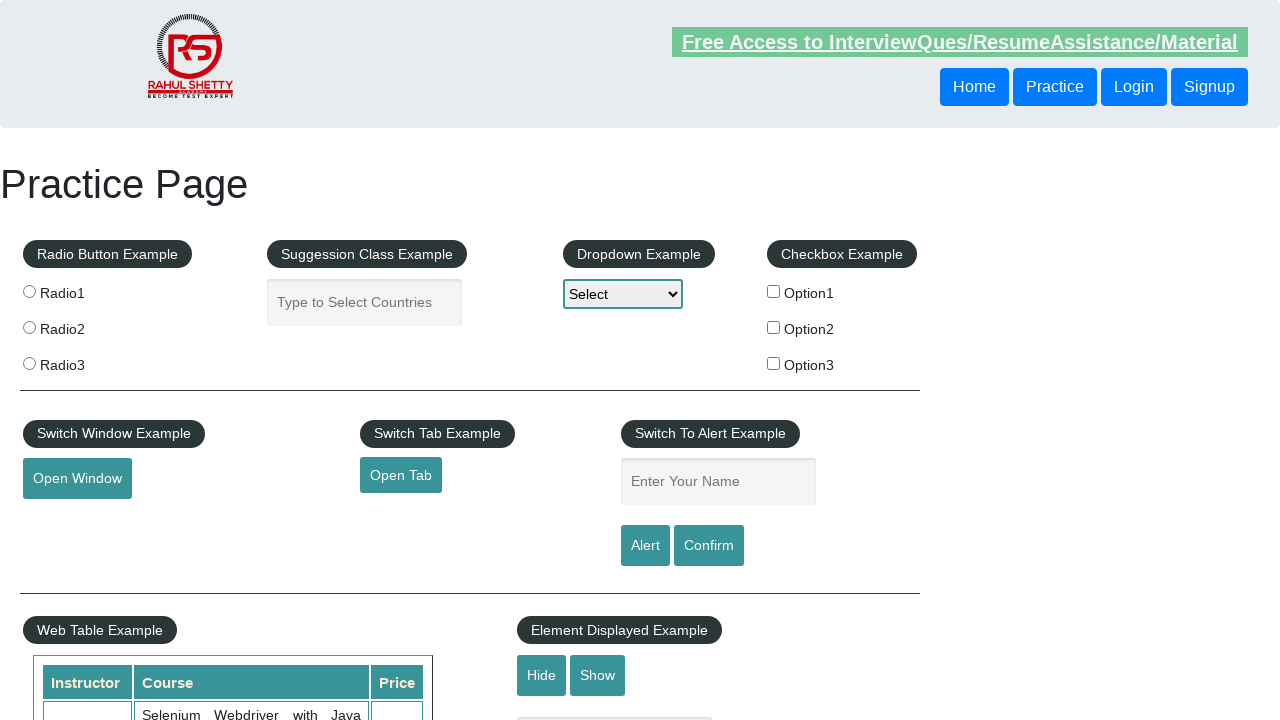

Filled autocomplete field with 'This batch is Awesome!' on #autocomplete
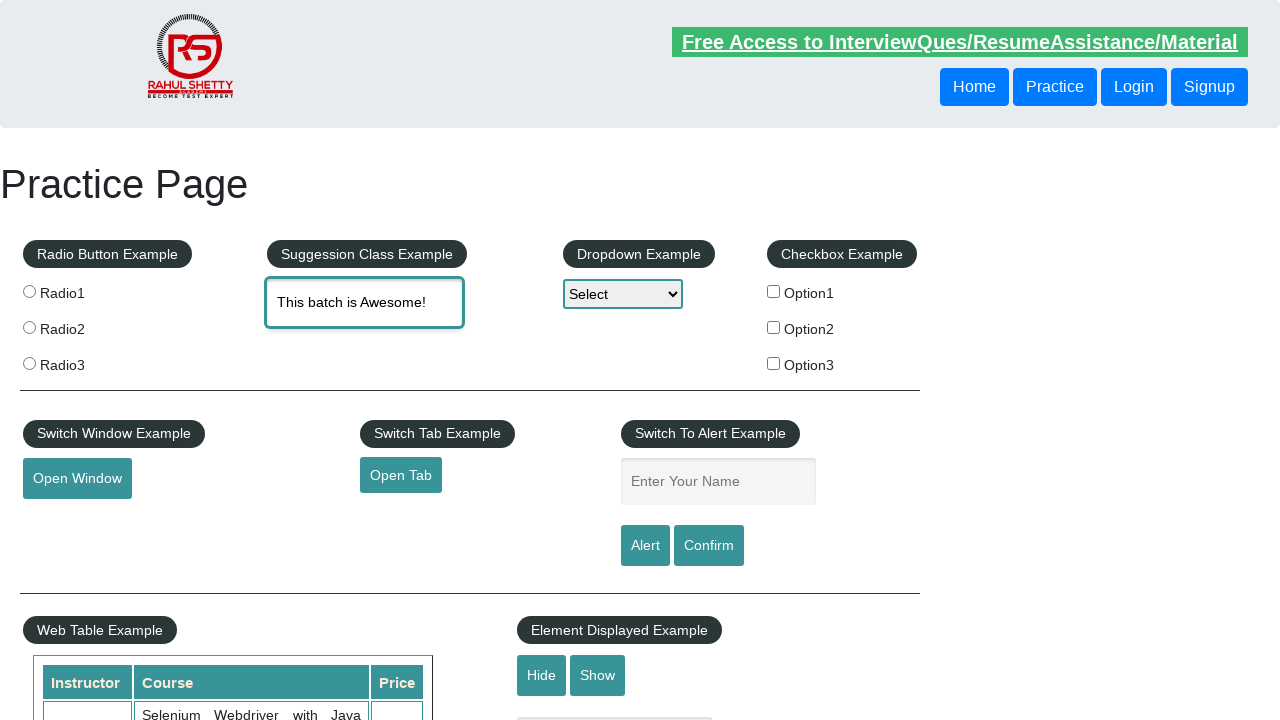

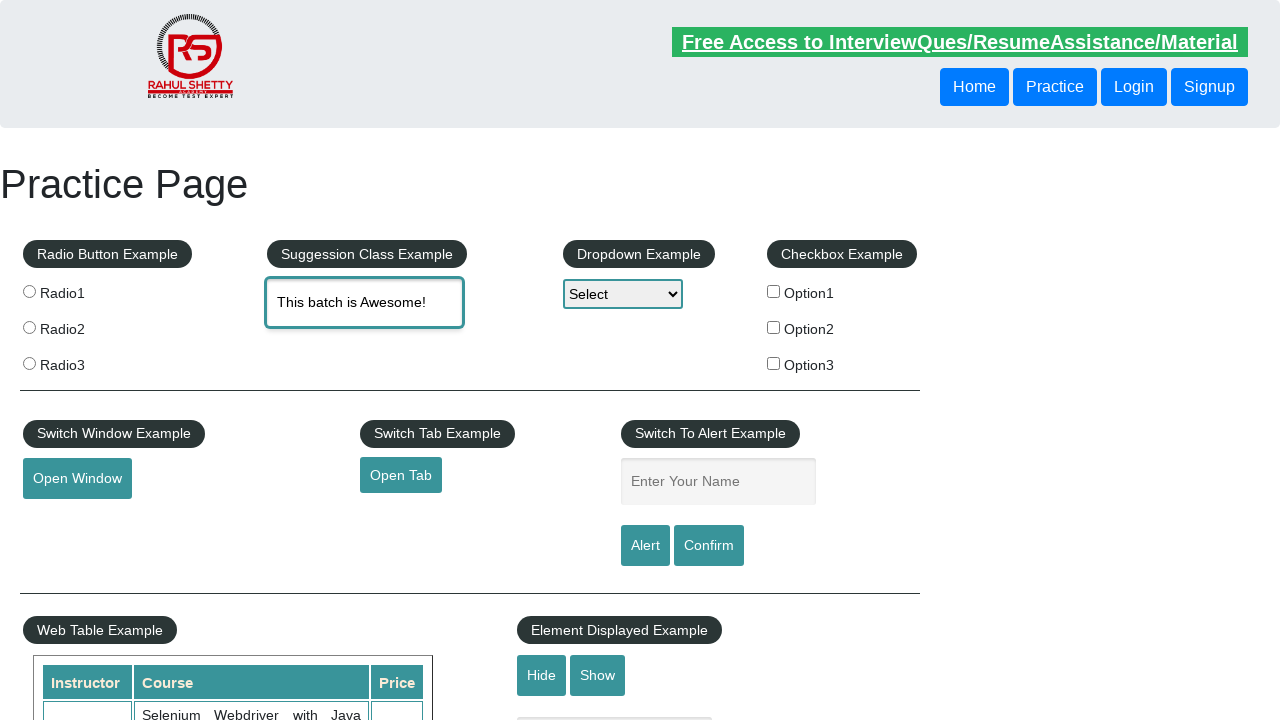